Tests hover functionality by navigating to the hover page and performing a mouse hover action

Starting URL: https://practice-automation.com/

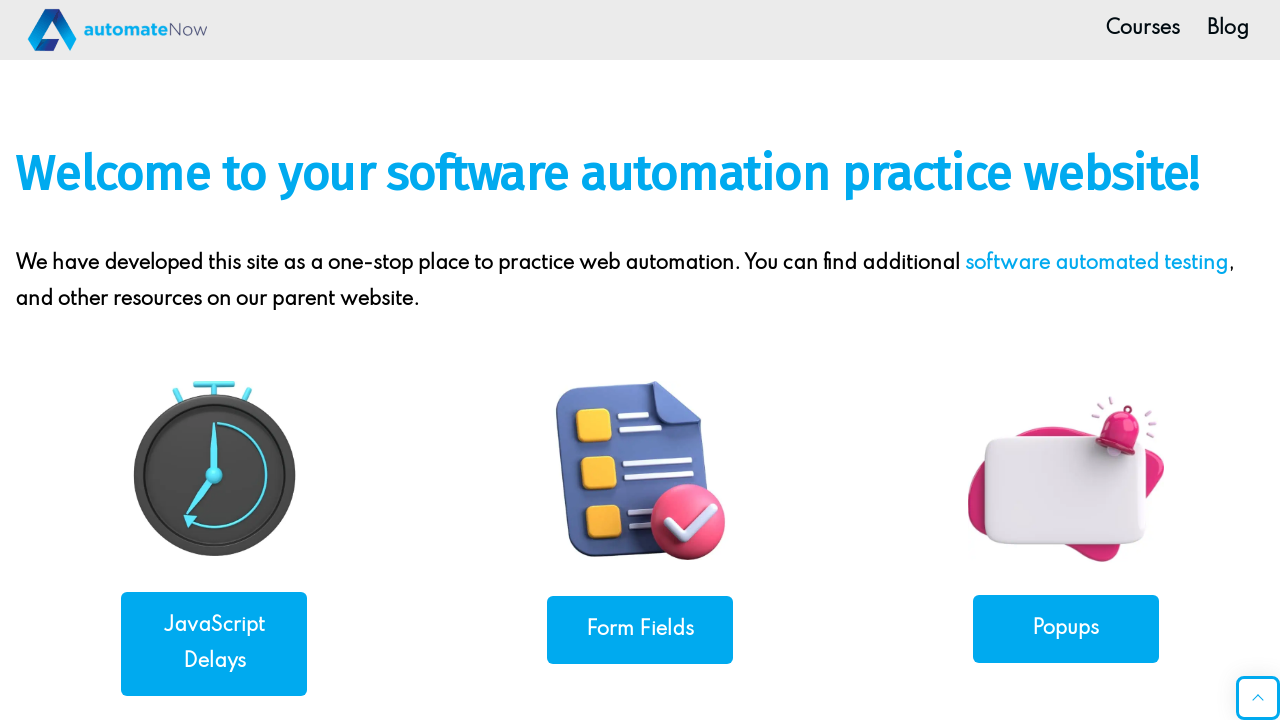

Clicked on Hover button to navigate to hover page at (1066, 360) on a:has-text('Hover')
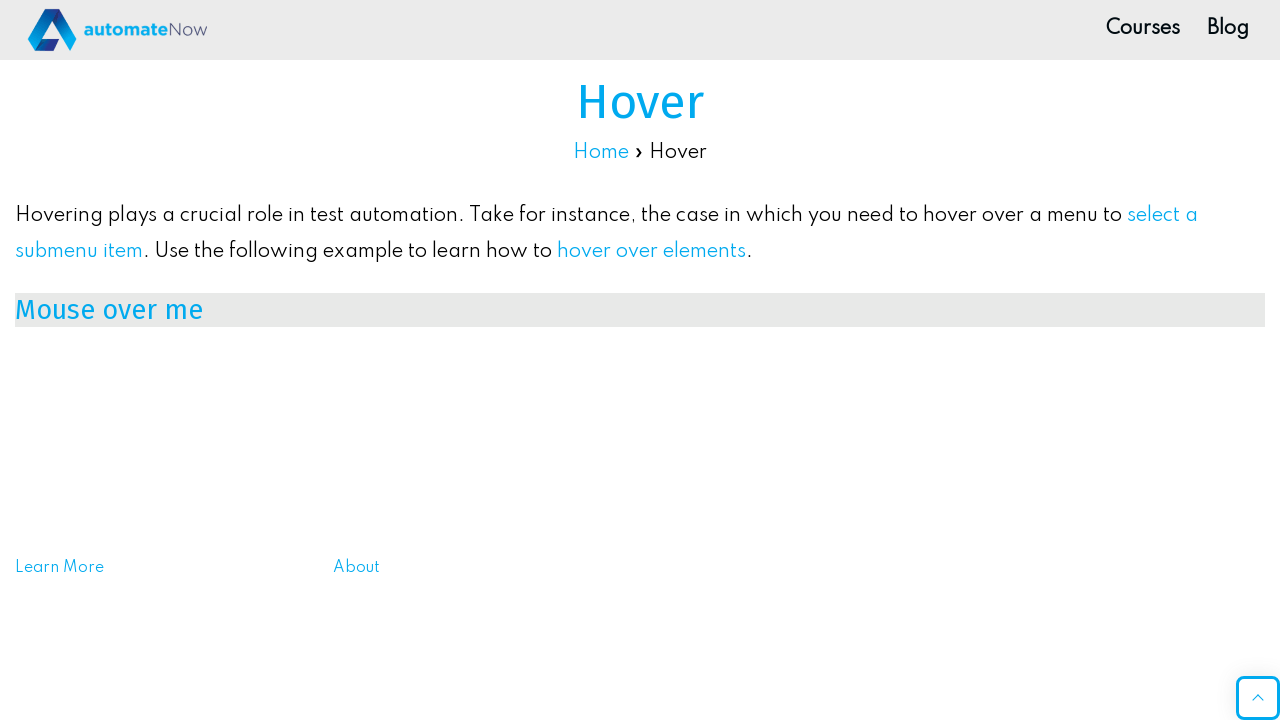

Performed mouse hover action on target element at (640, 310) on #mouse_over
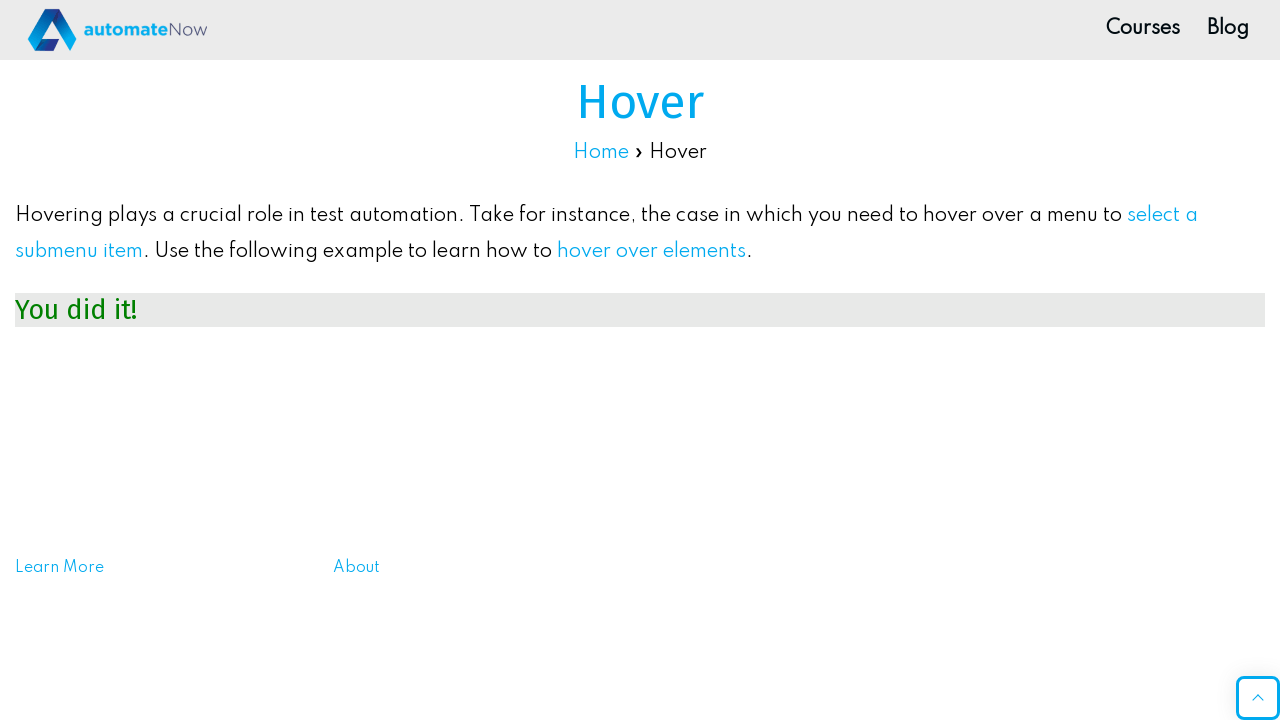

Waited 2 seconds for hover effects to display
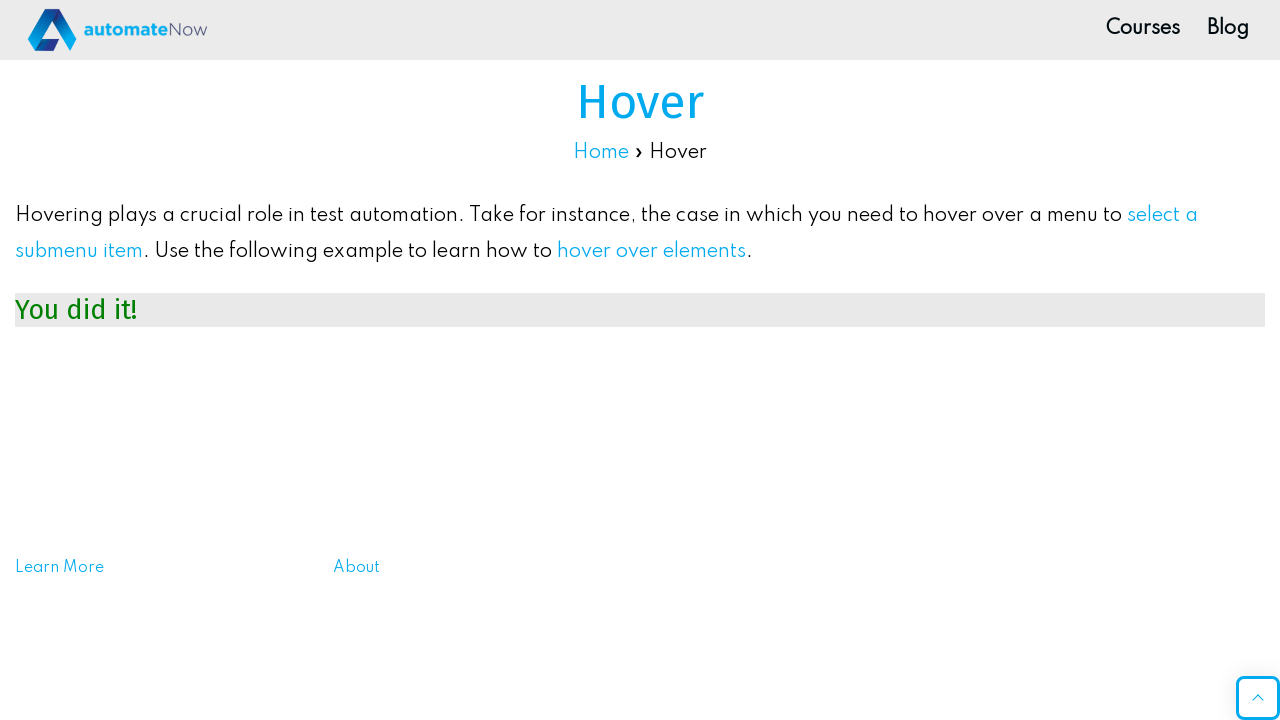

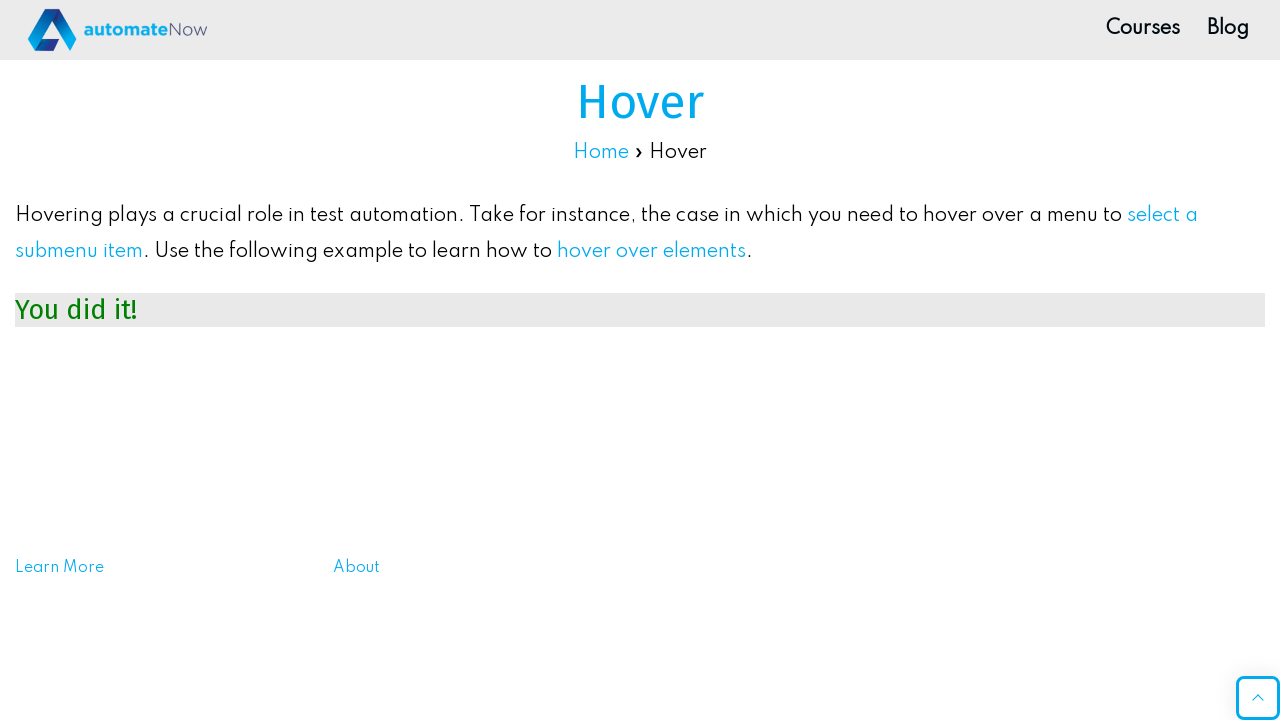